Tests file upload functionality by uploading a file using the file input, clicking the upload button, and verifying the "File Uploaded!" confirmation text is displayed.

Starting URL: https://the-internet.herokuapp.com/upload

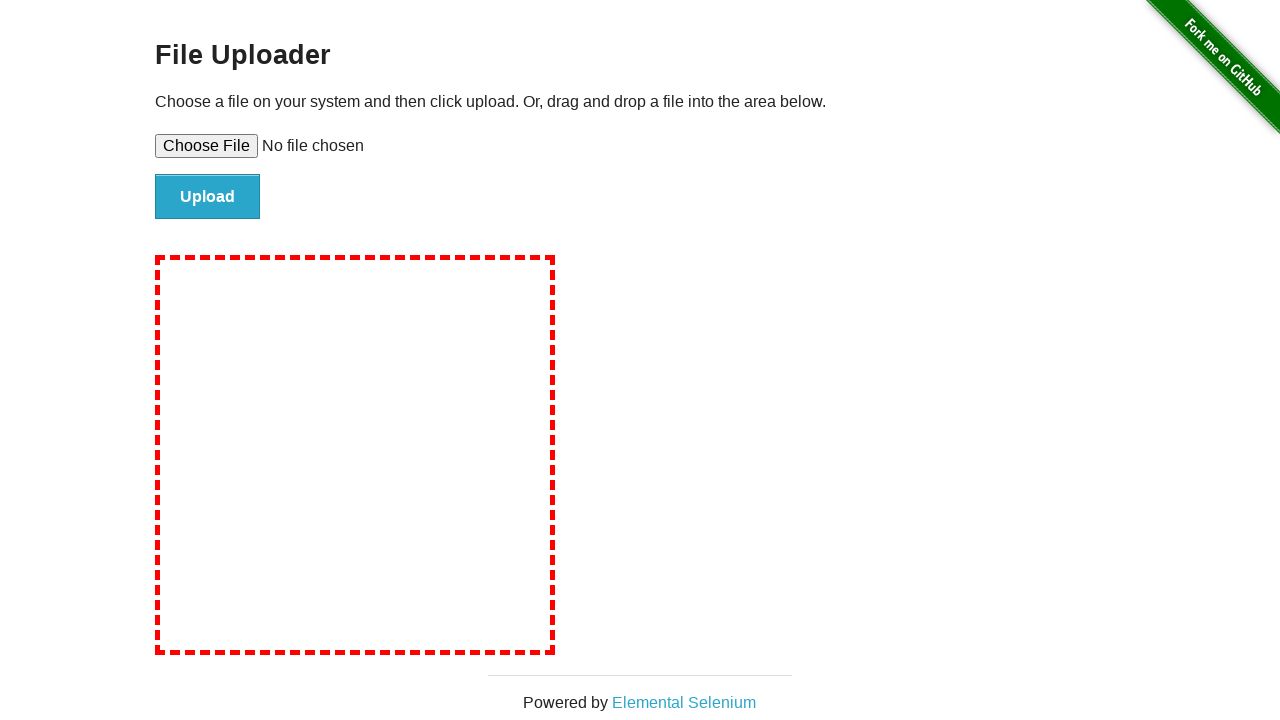

Created temporary test file for upload
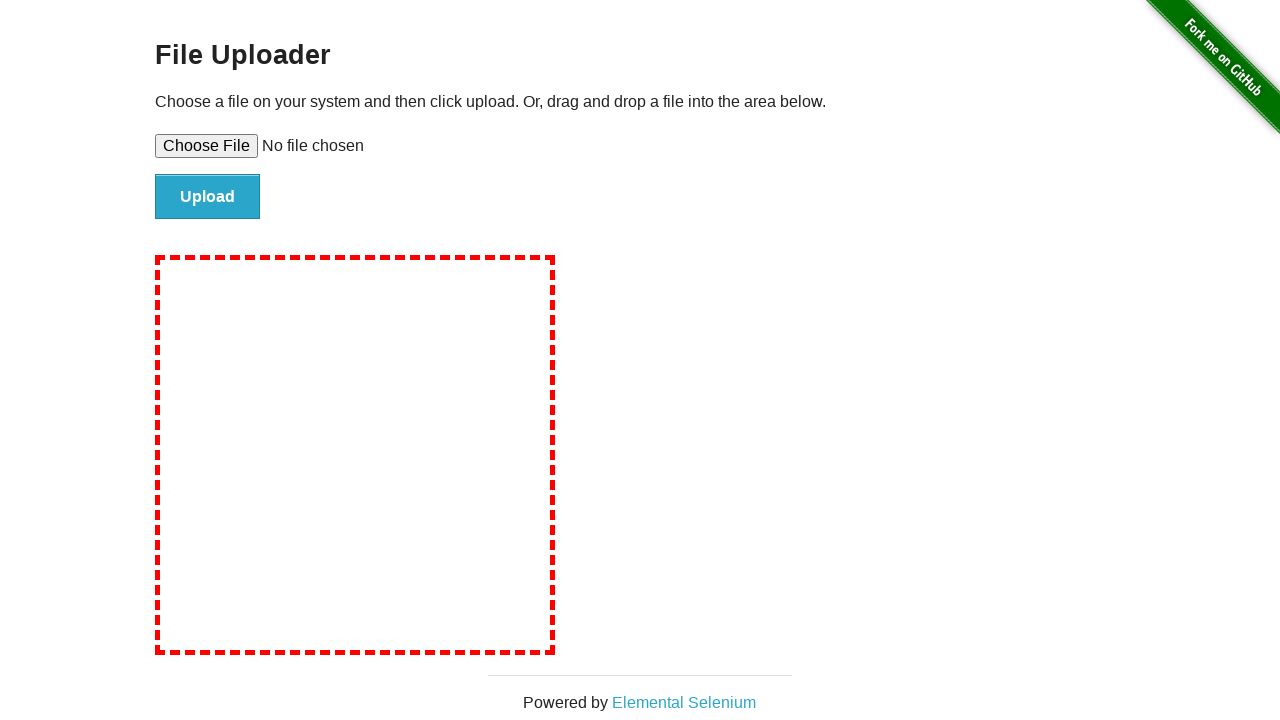

Selected test file using file input element
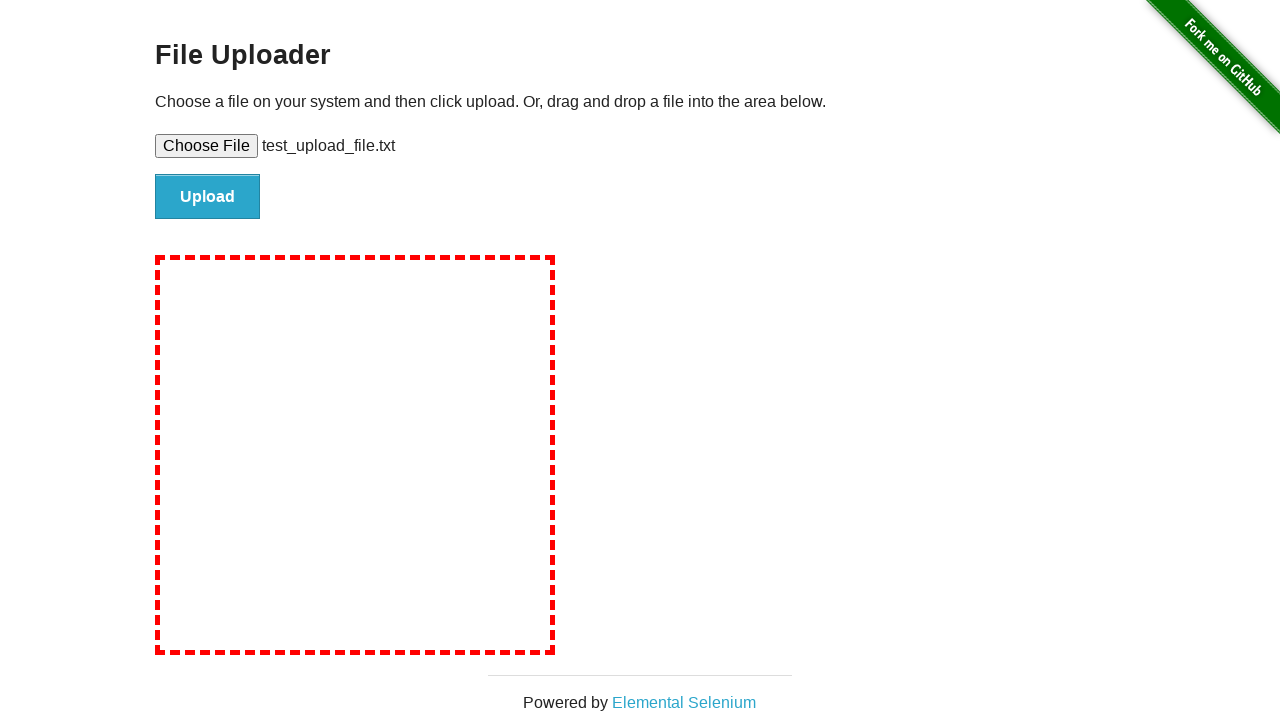

Clicked upload button to submit file at (208, 197) on #file-submit
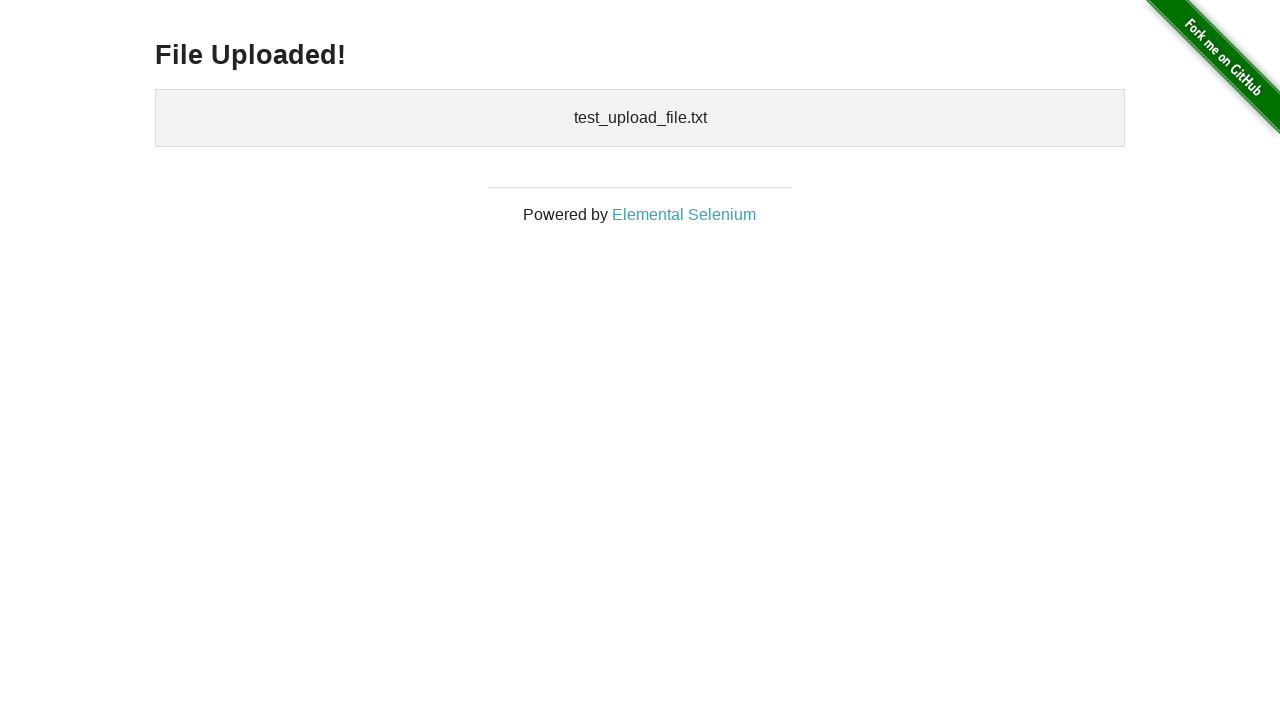

Verified 'File Uploaded!' confirmation text is visible
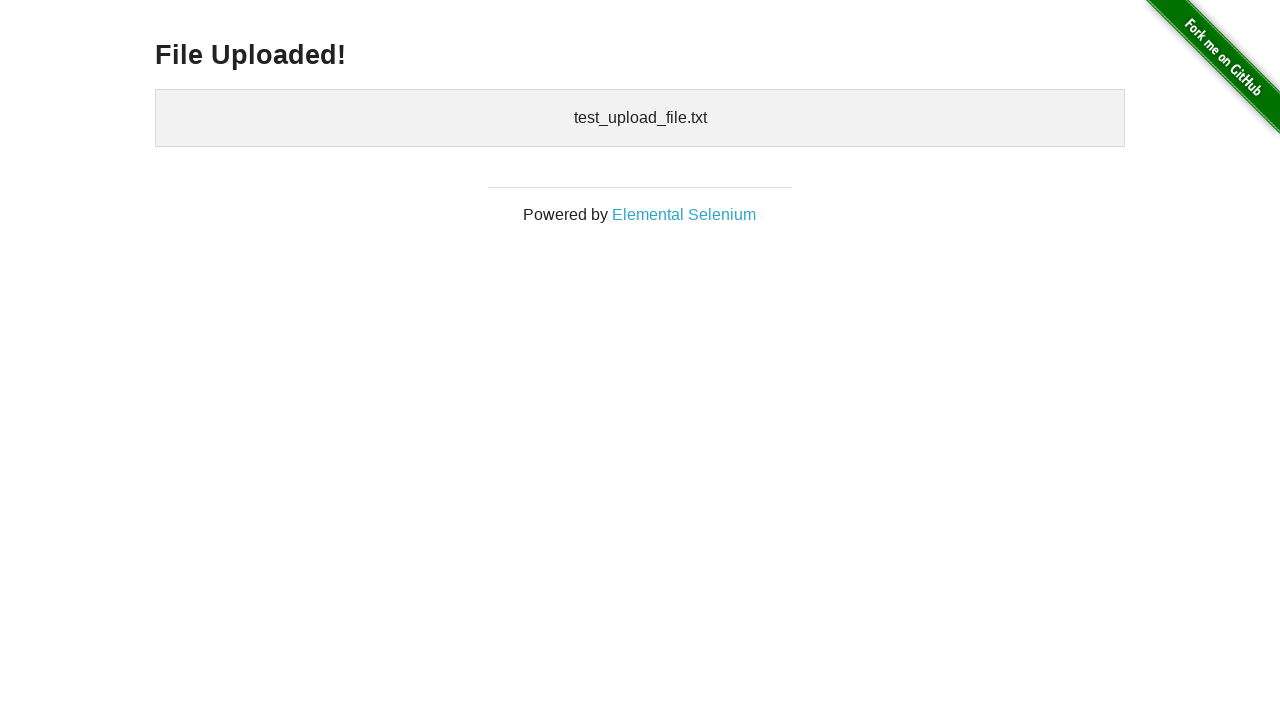

Cleaned up temporary test file
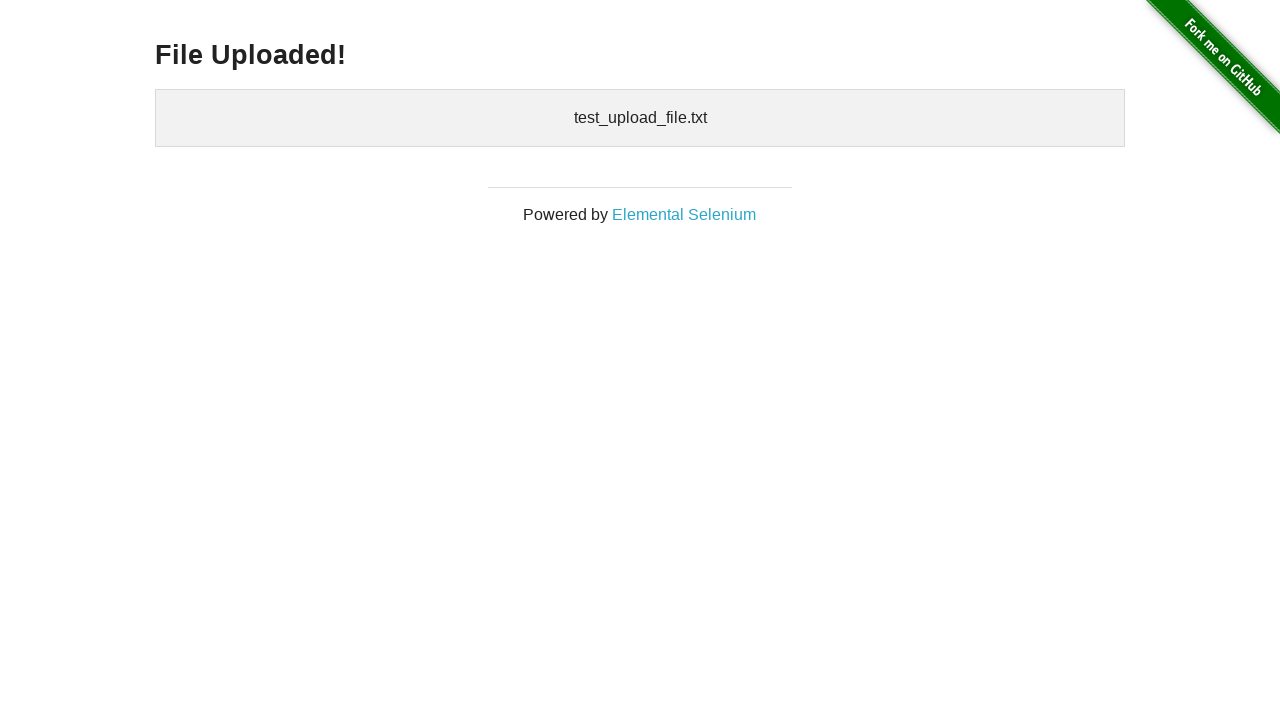

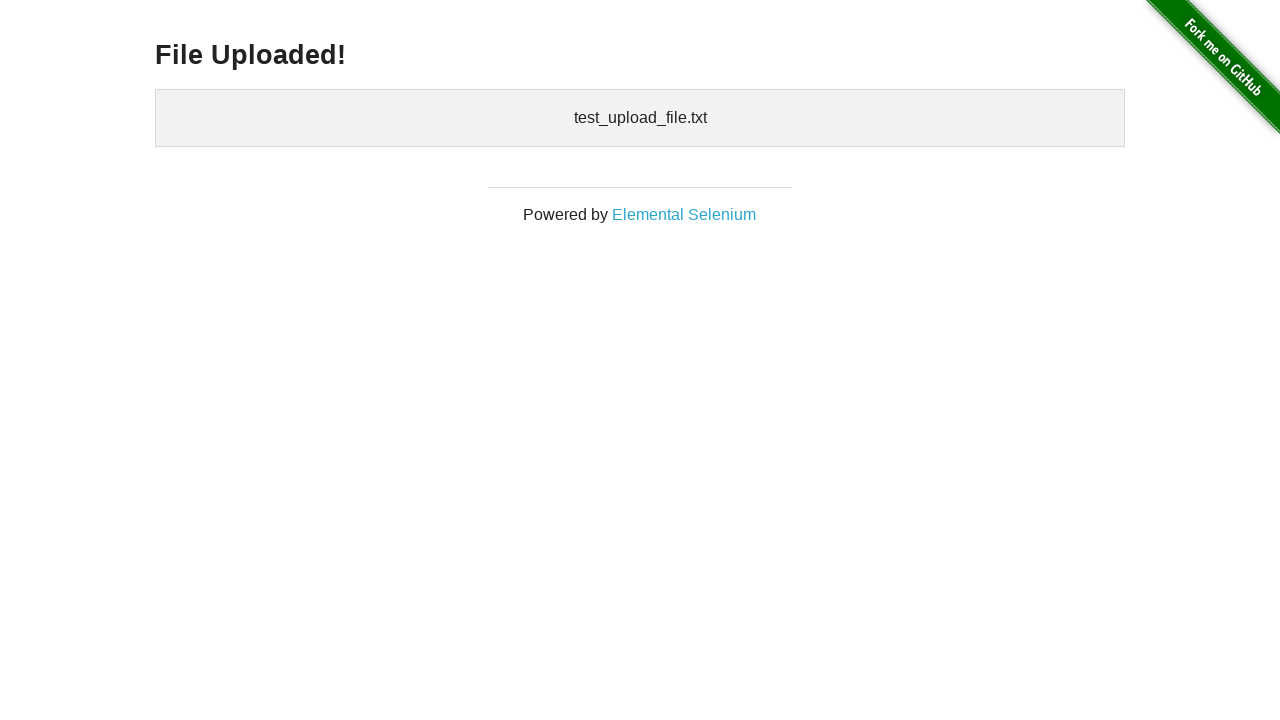